Simple navigation test that opens two different websites sequentially - first an IT career hub page, then the Berlin city website

Starting URL: https://itcareerhub.de/ru/

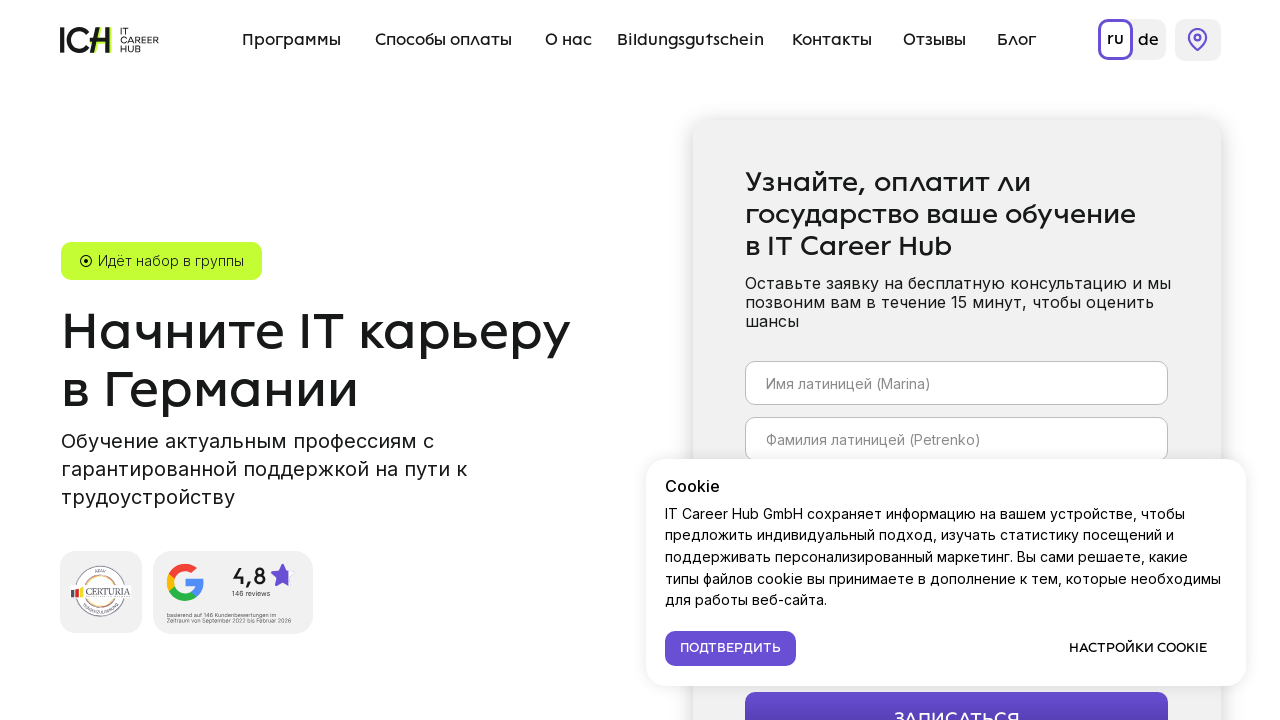

Navigated to Berlin city website (https://www.berlin.de)
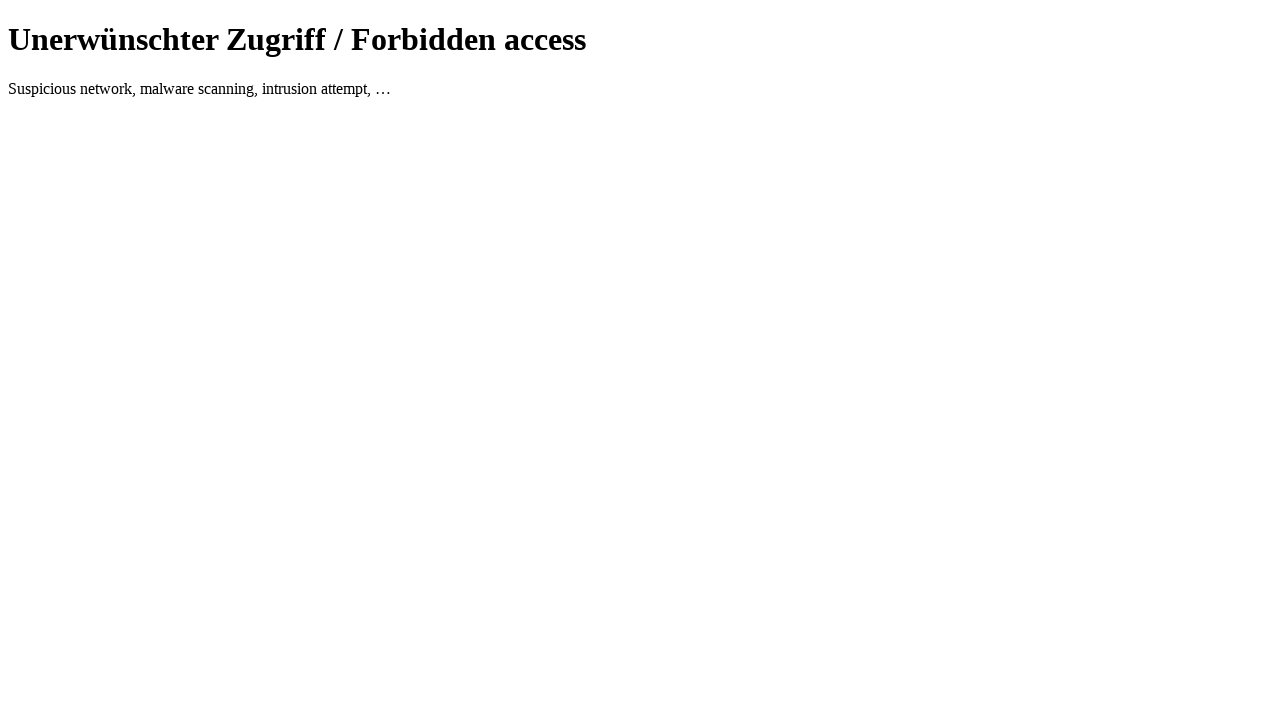

Berlin website DOM content fully loaded
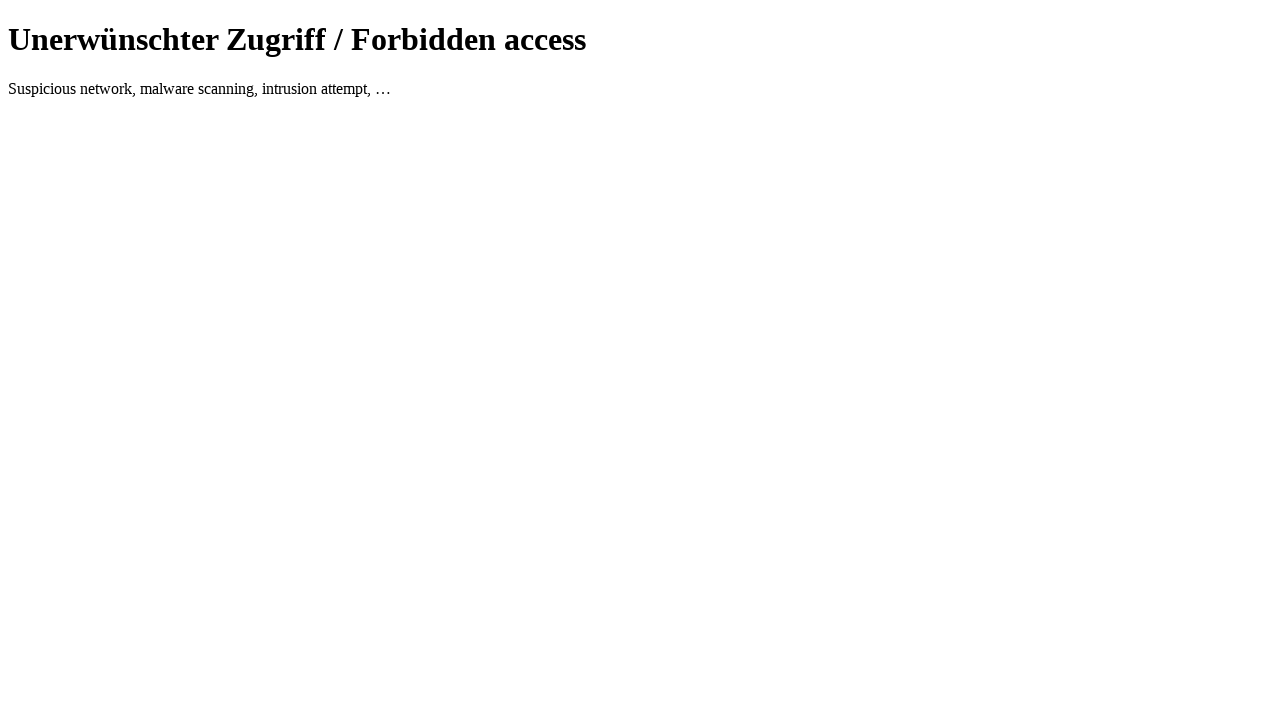

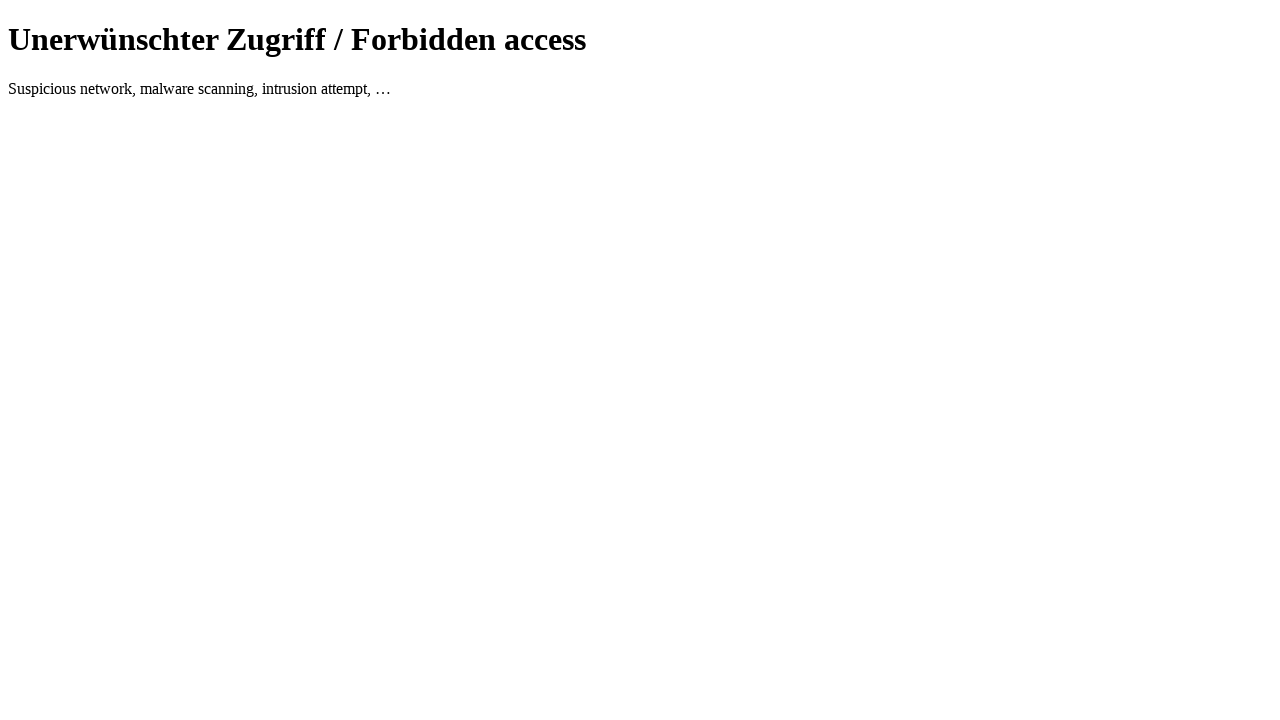